Tests that entering an empty string removes the todo item

Starting URL: https://demo.playwright.dev/todomvc

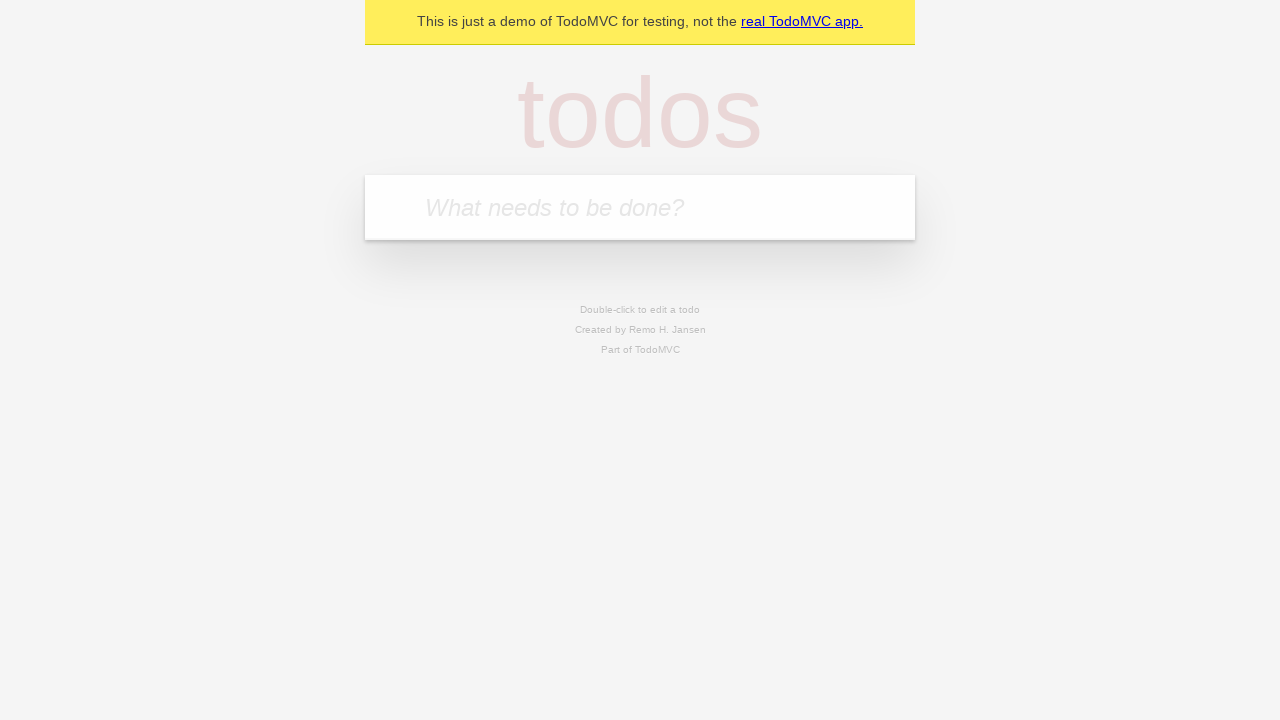

Filled todo input with 'buy some cheese' on internal:attr=[placeholder="What needs to be done?"i]
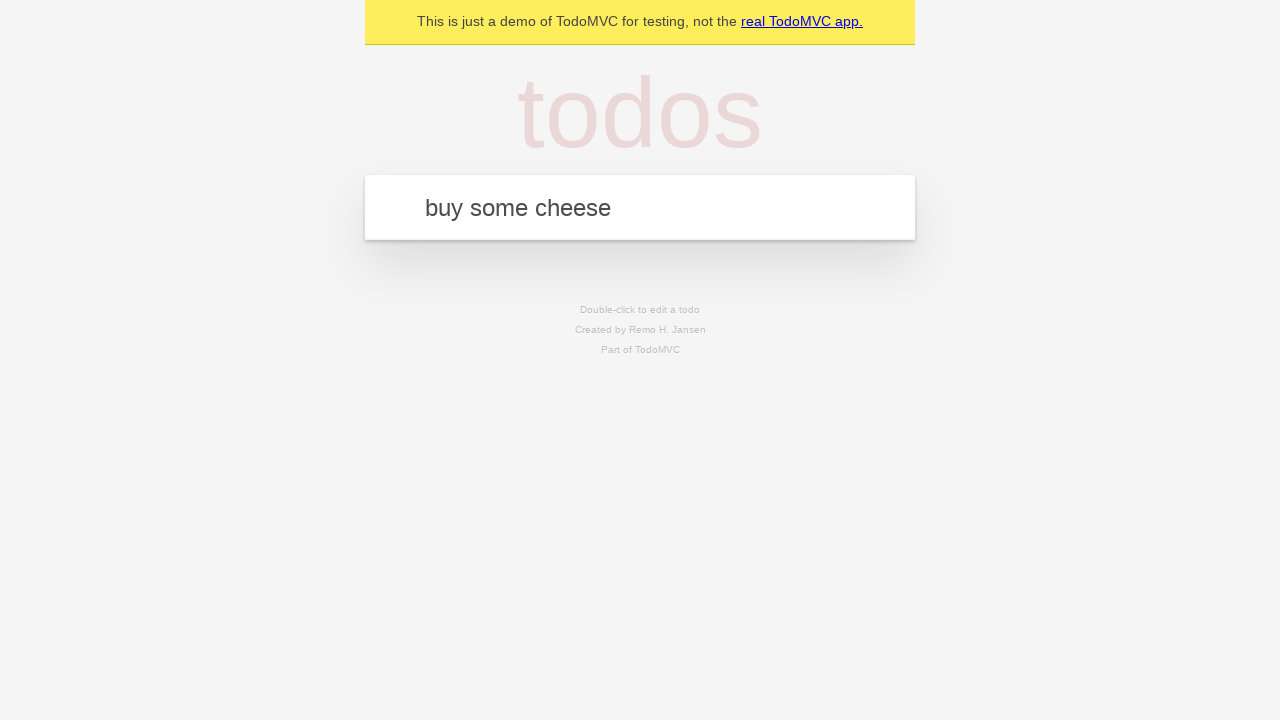

Pressed Enter to add todo 'buy some cheese' on internal:attr=[placeholder="What needs to be done?"i]
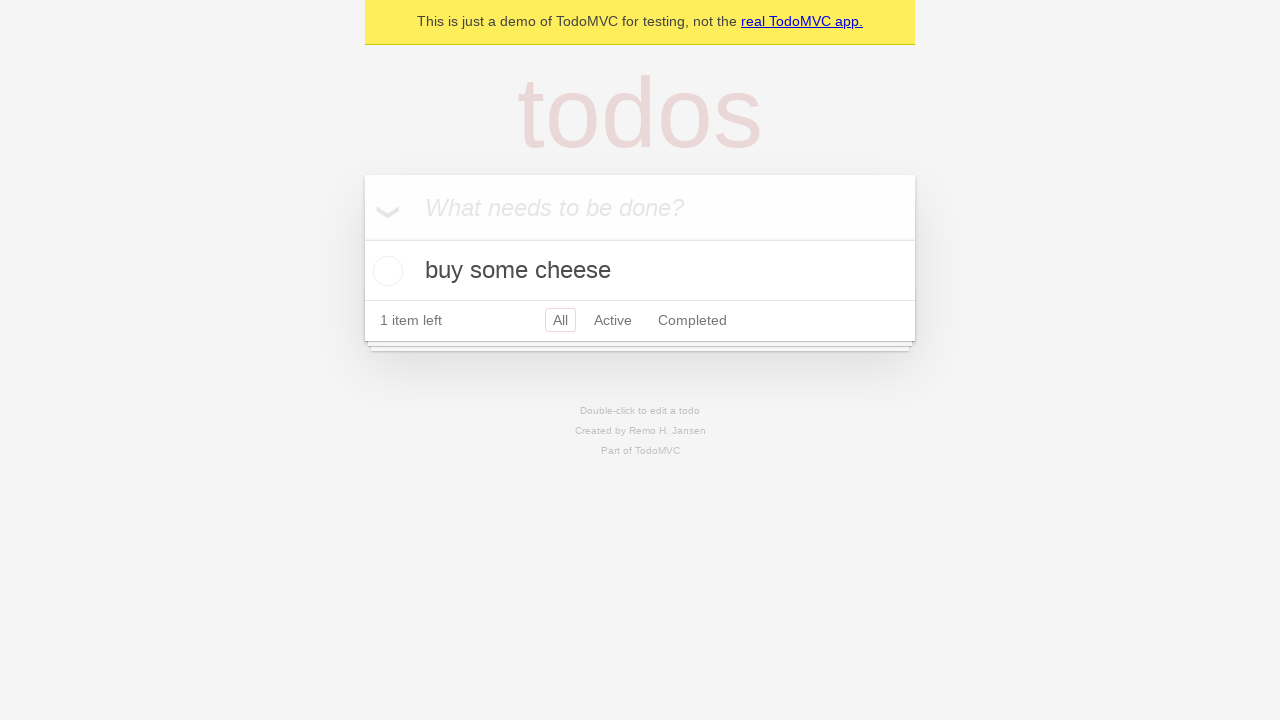

Filled todo input with 'feed the cat' on internal:attr=[placeholder="What needs to be done?"i]
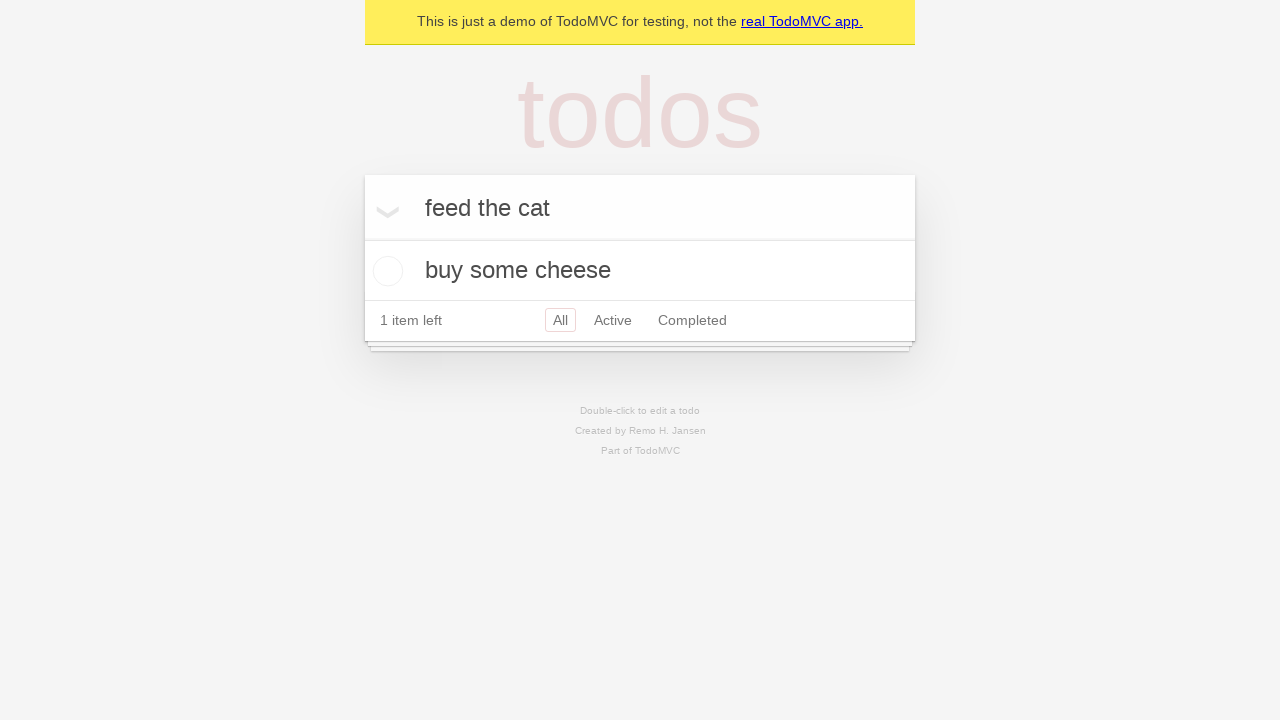

Pressed Enter to add todo 'feed the cat' on internal:attr=[placeholder="What needs to be done?"i]
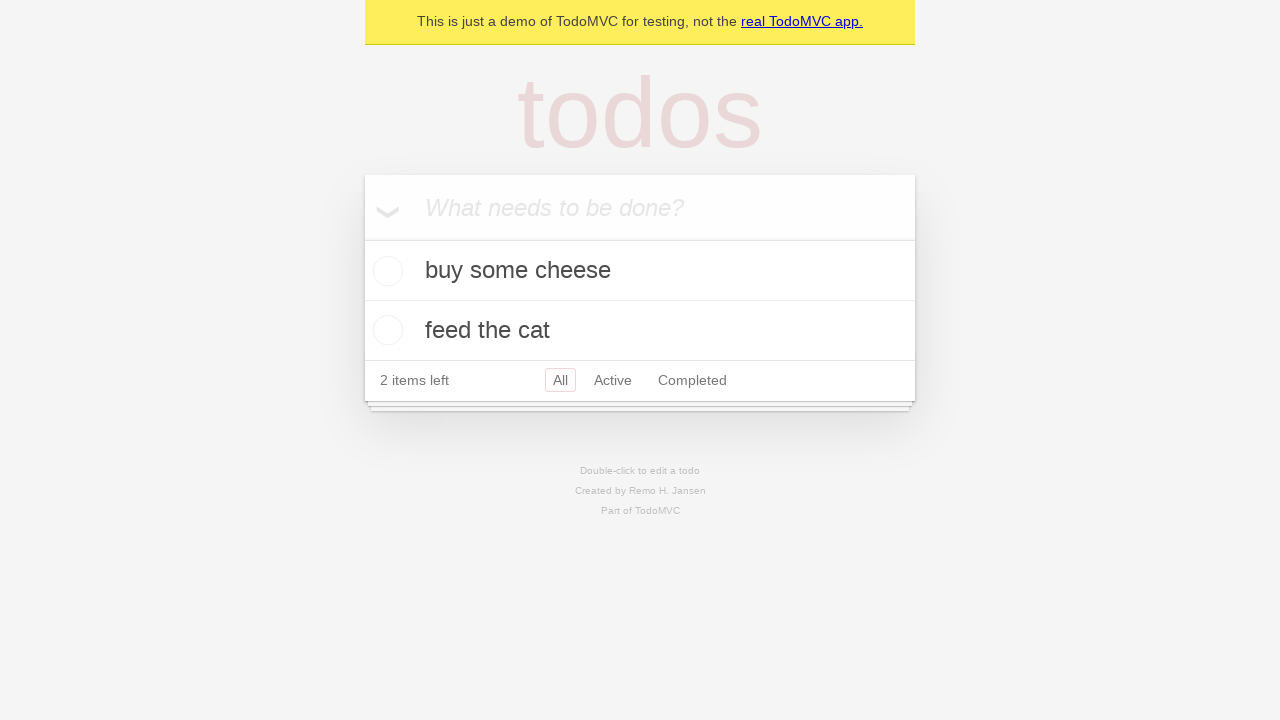

Filled todo input with 'book a doctors appointment' on internal:attr=[placeholder="What needs to be done?"i]
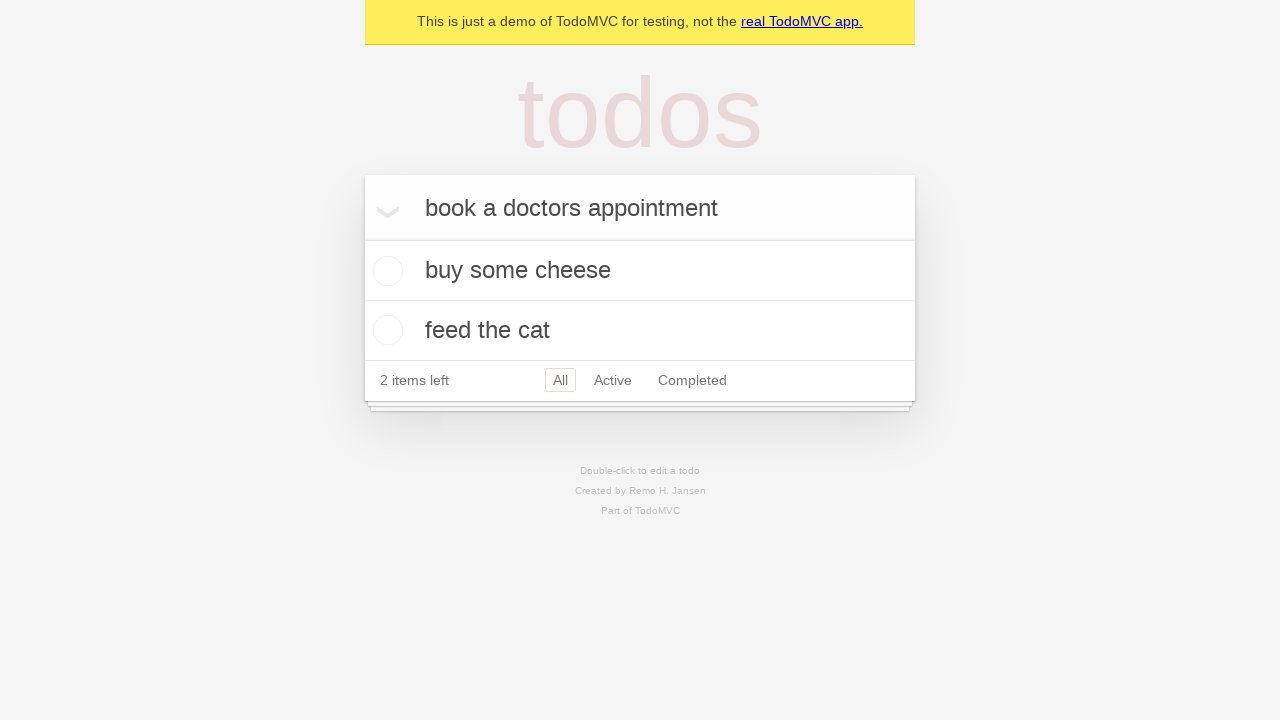

Pressed Enter to add todo 'book a doctors appointment' on internal:attr=[placeholder="What needs to be done?"i]
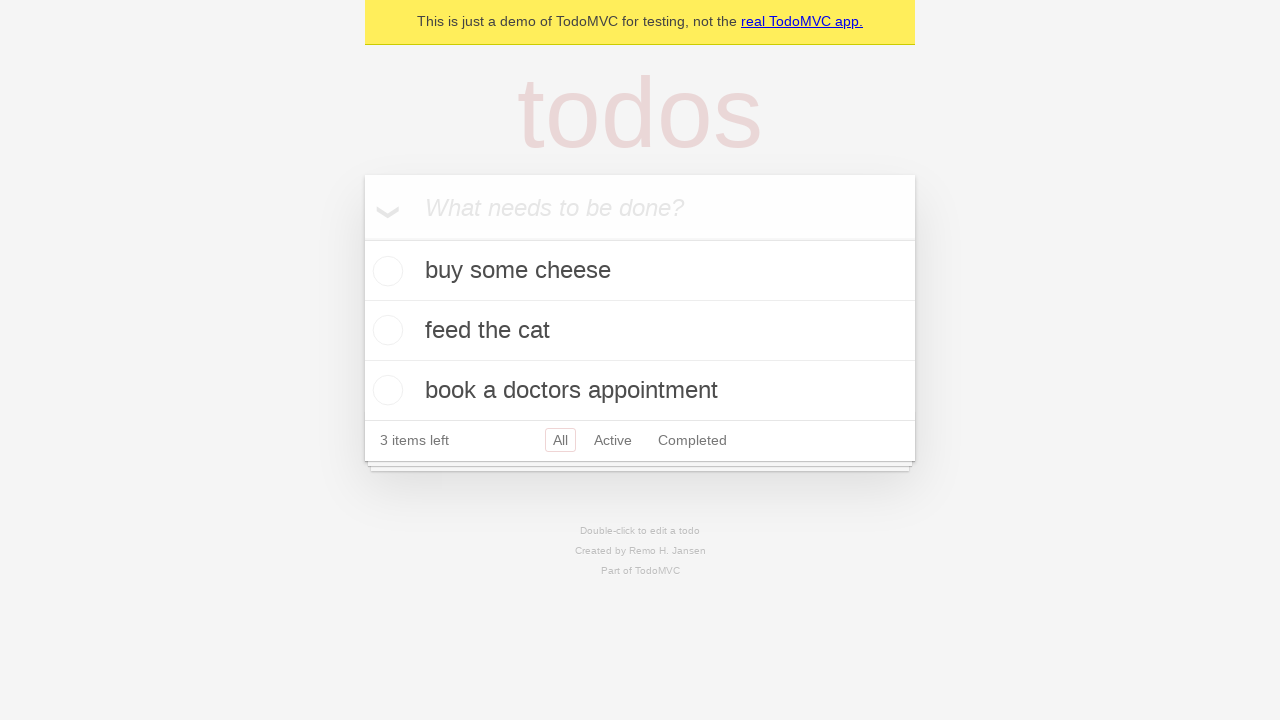

All 3 todo items loaded
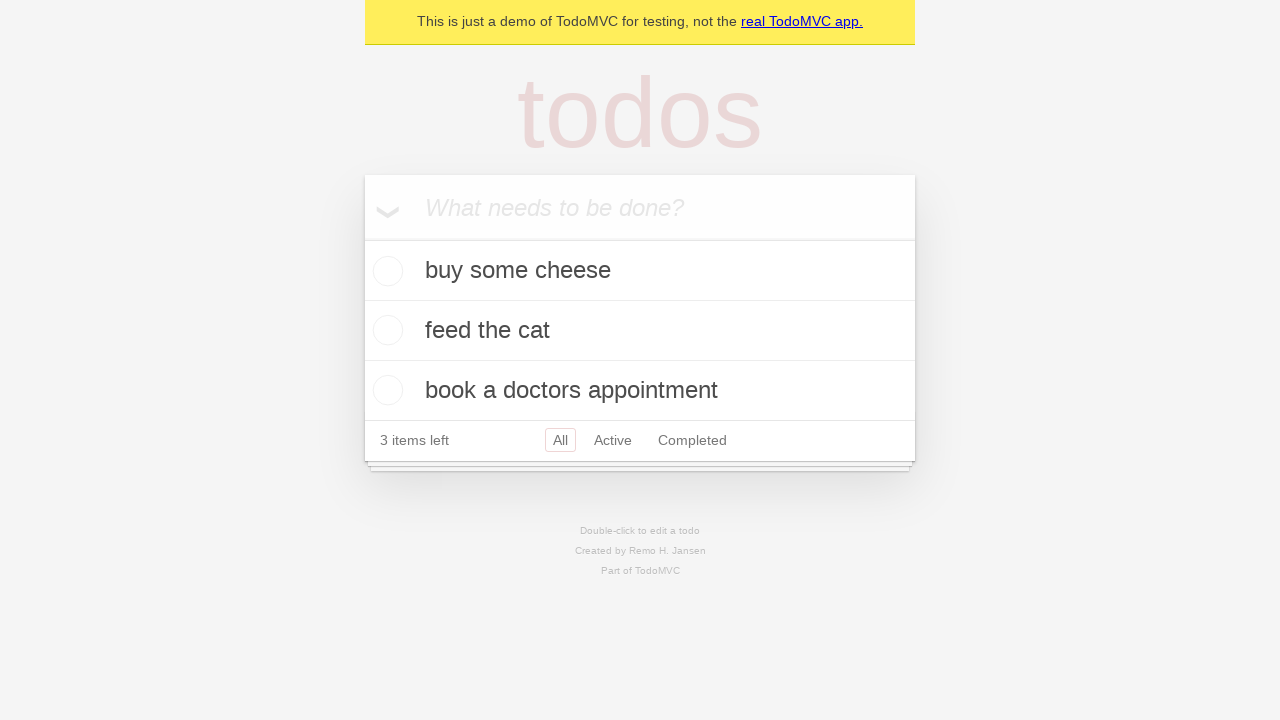

Double-clicked second todo item to enter edit mode at (640, 331) on [data-testid='todo-item'] >> nth=1
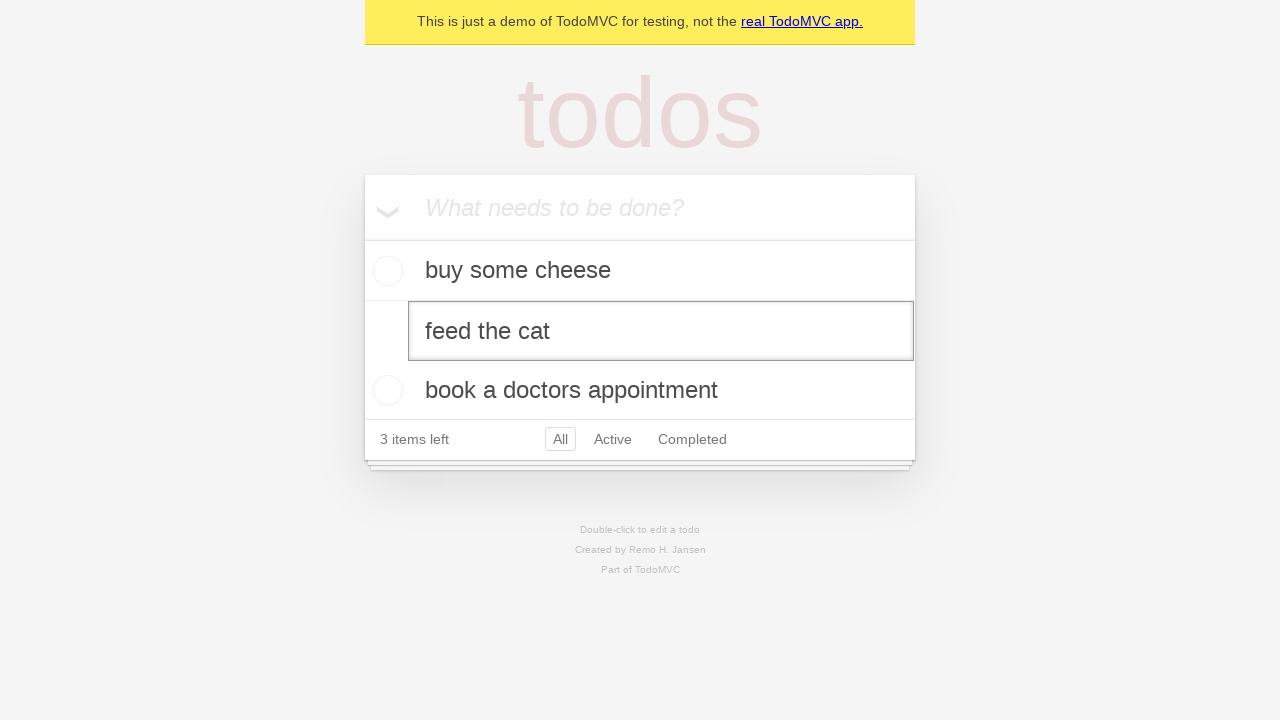

Cleared text from edit input field on [data-testid='todo-item'] >> nth=1 >> internal:role=textbox[name="Edit"i]
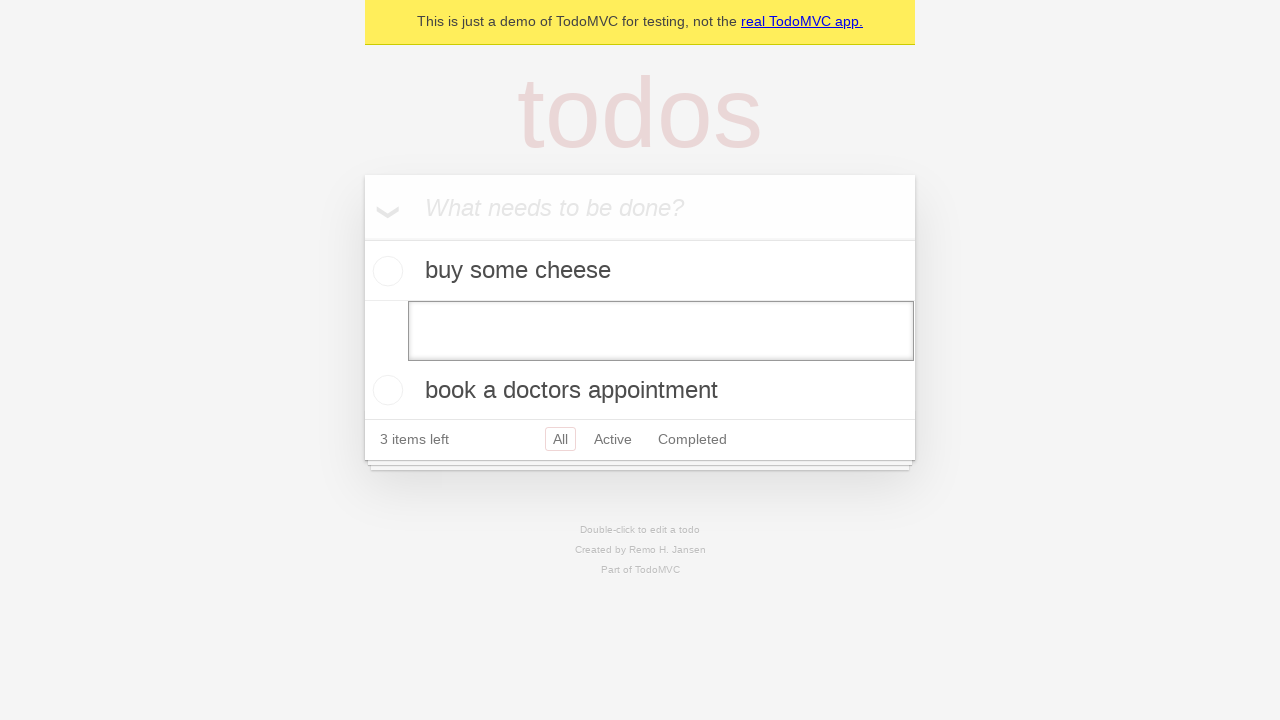

Pressed Enter to confirm empty text entry - todo item should be removed on [data-testid='todo-item'] >> nth=1 >> internal:role=textbox[name="Edit"i]
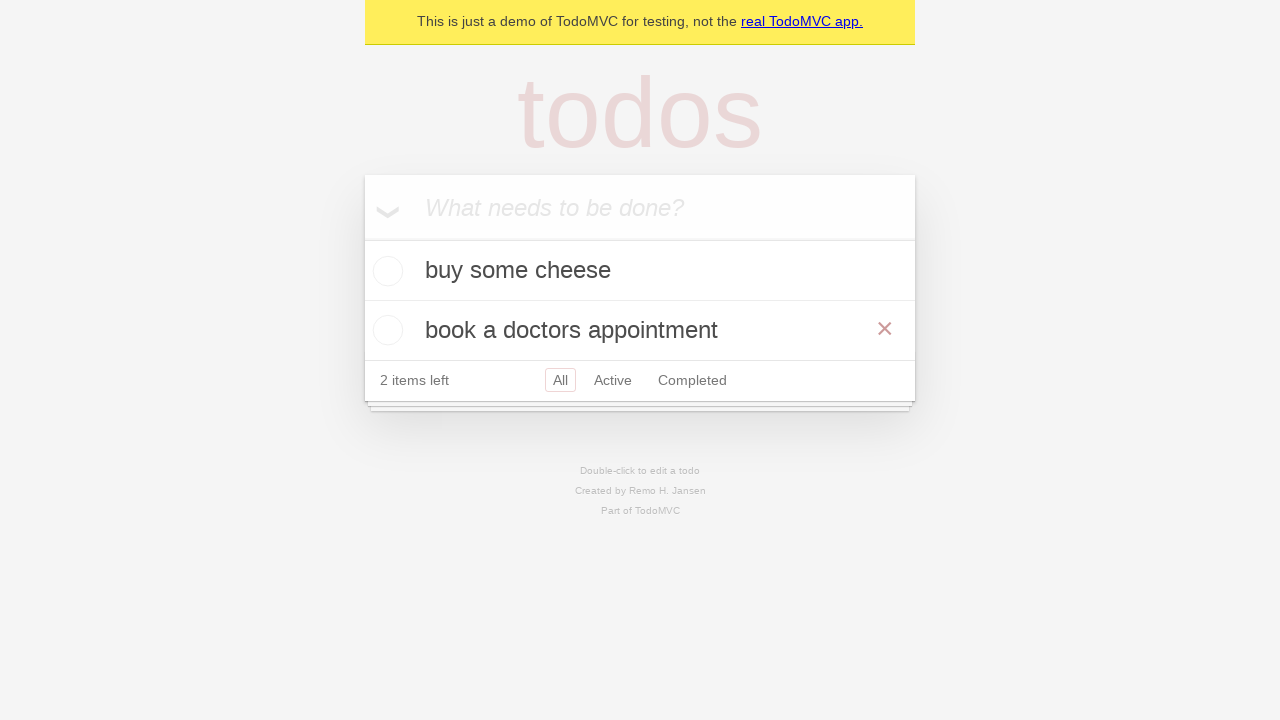

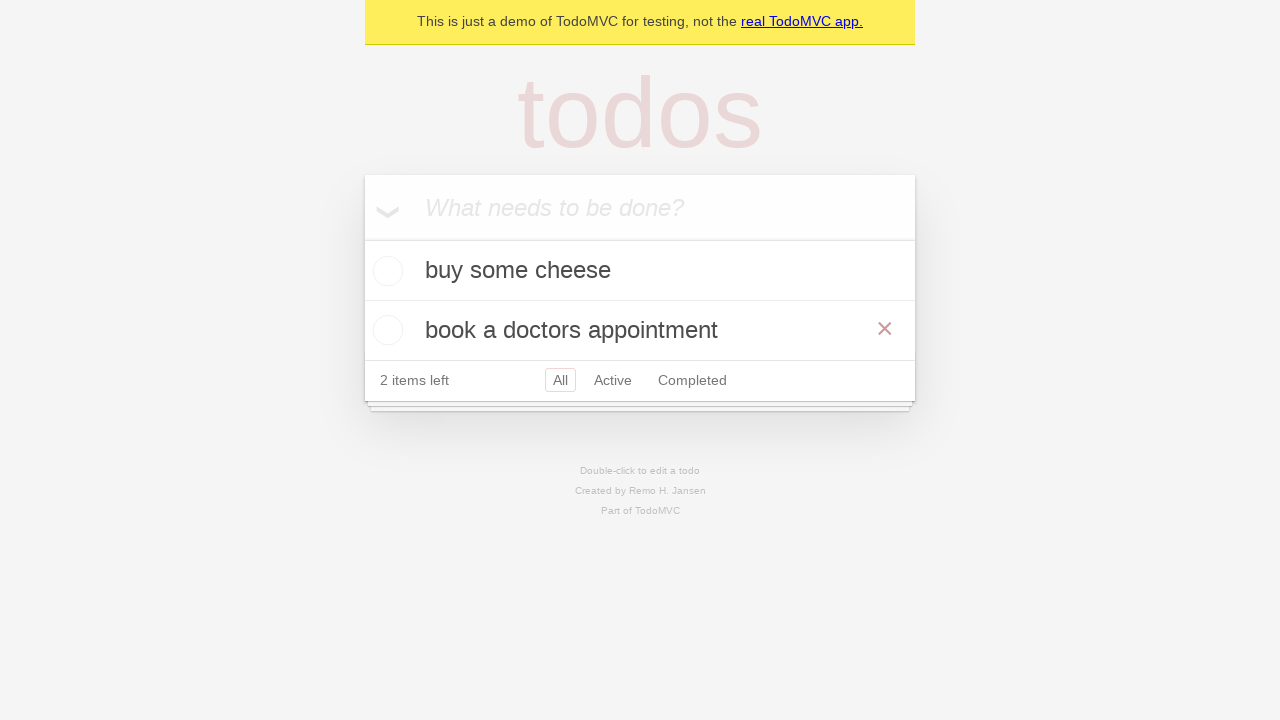